Tests text input field by entering text and verifying the value

Starting URL: https://bonigarcia.dev/selenium-webdriver-java/web-form.html

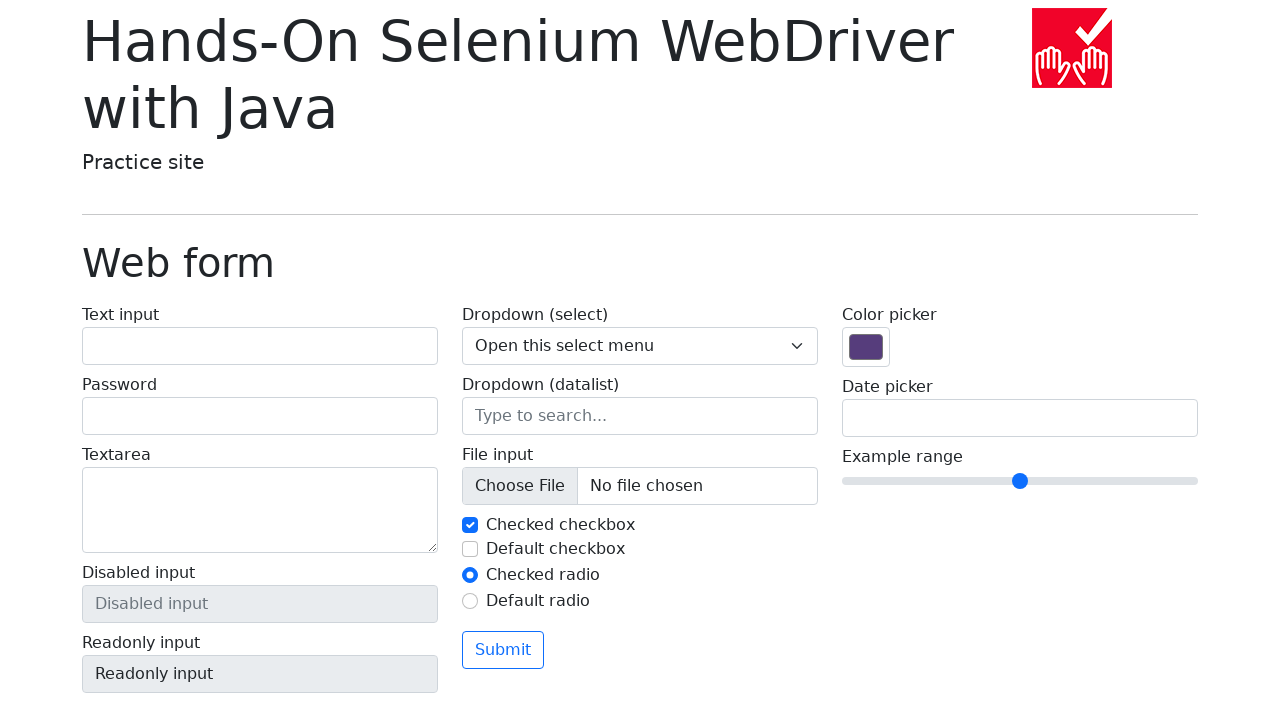

Filled text input field with 'Test Input' on input[name='my-text']
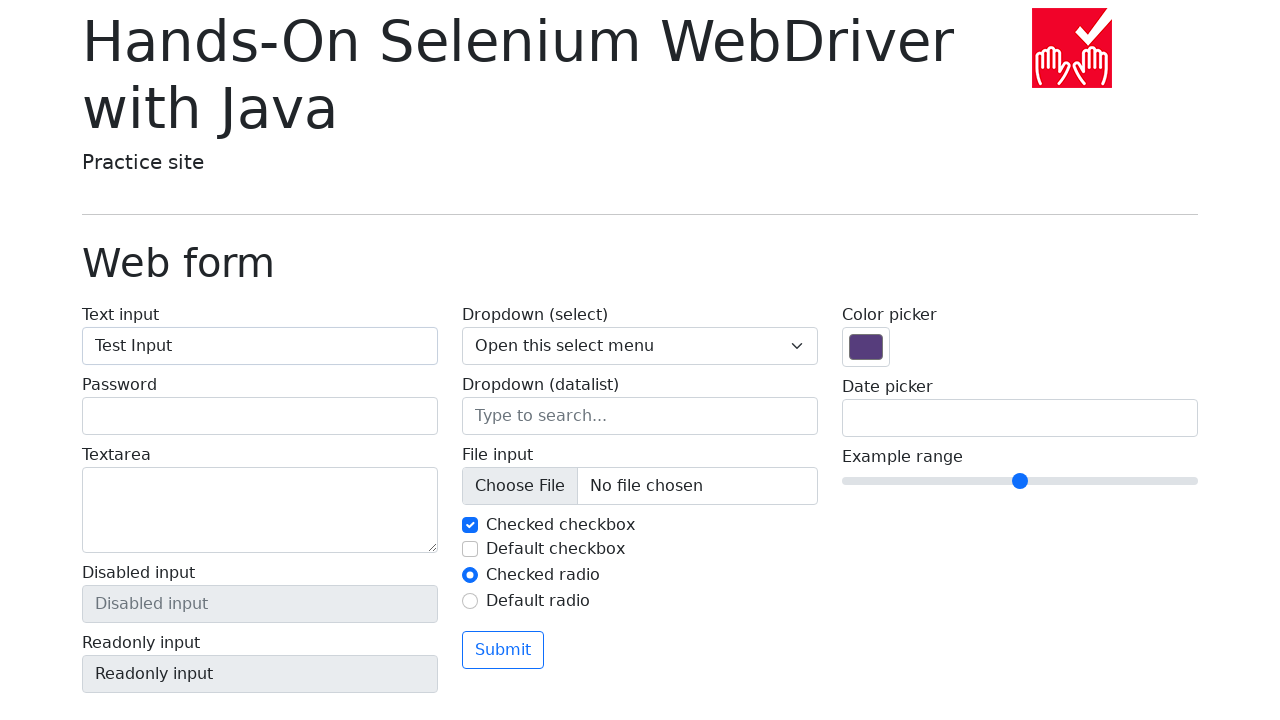

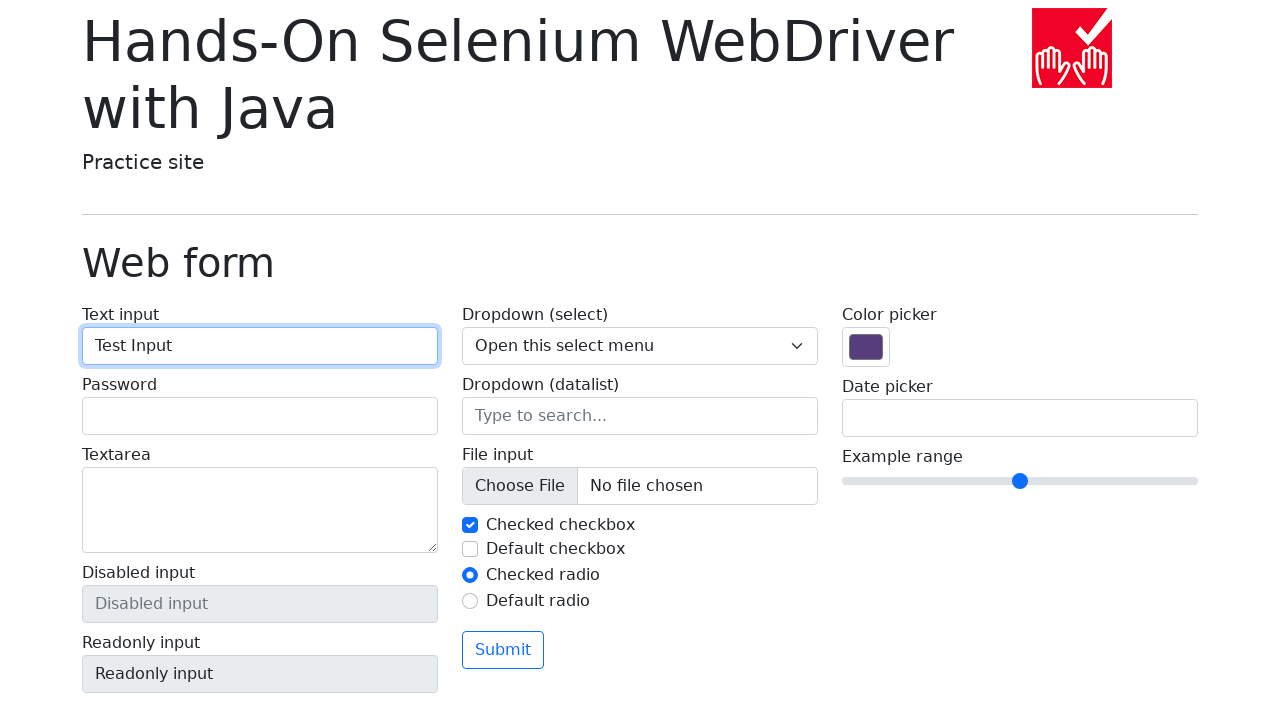